Tests default/fluent wait functionality by polling for a button's color change on a dynamic properties page

Starting URL: https://demoqa.com/dynamic-properties

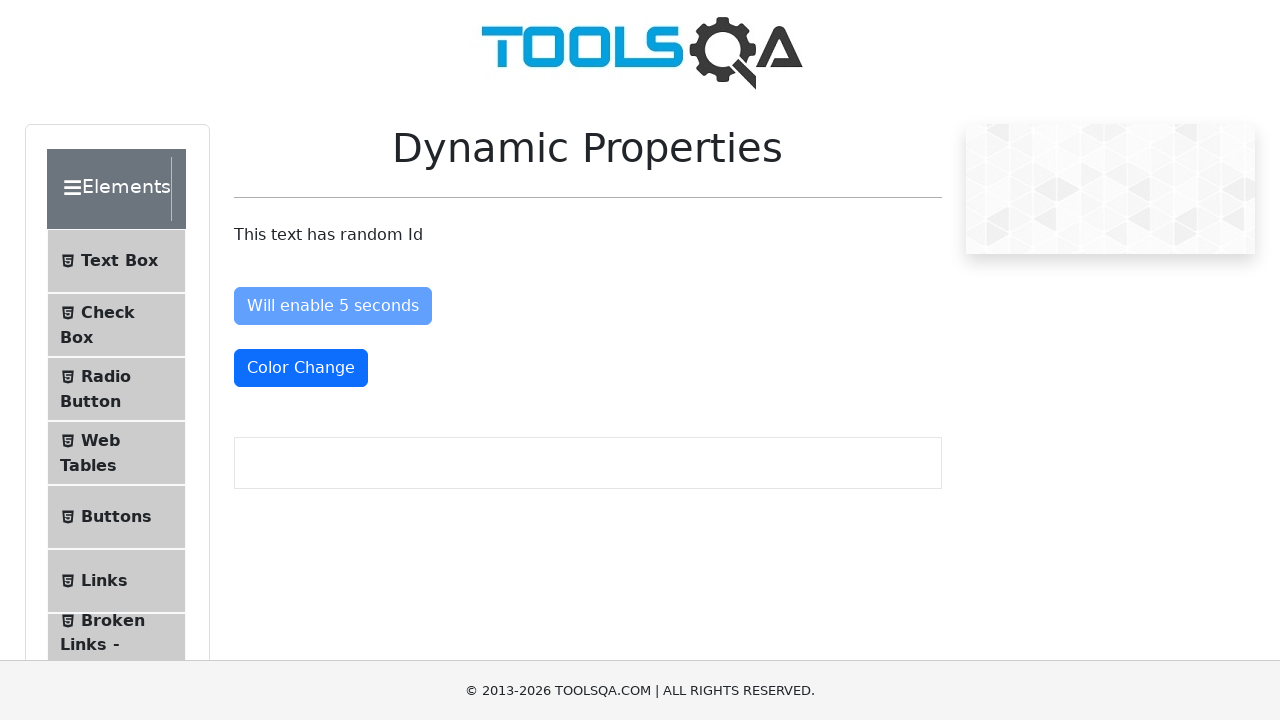

Navigated to dynamic properties page
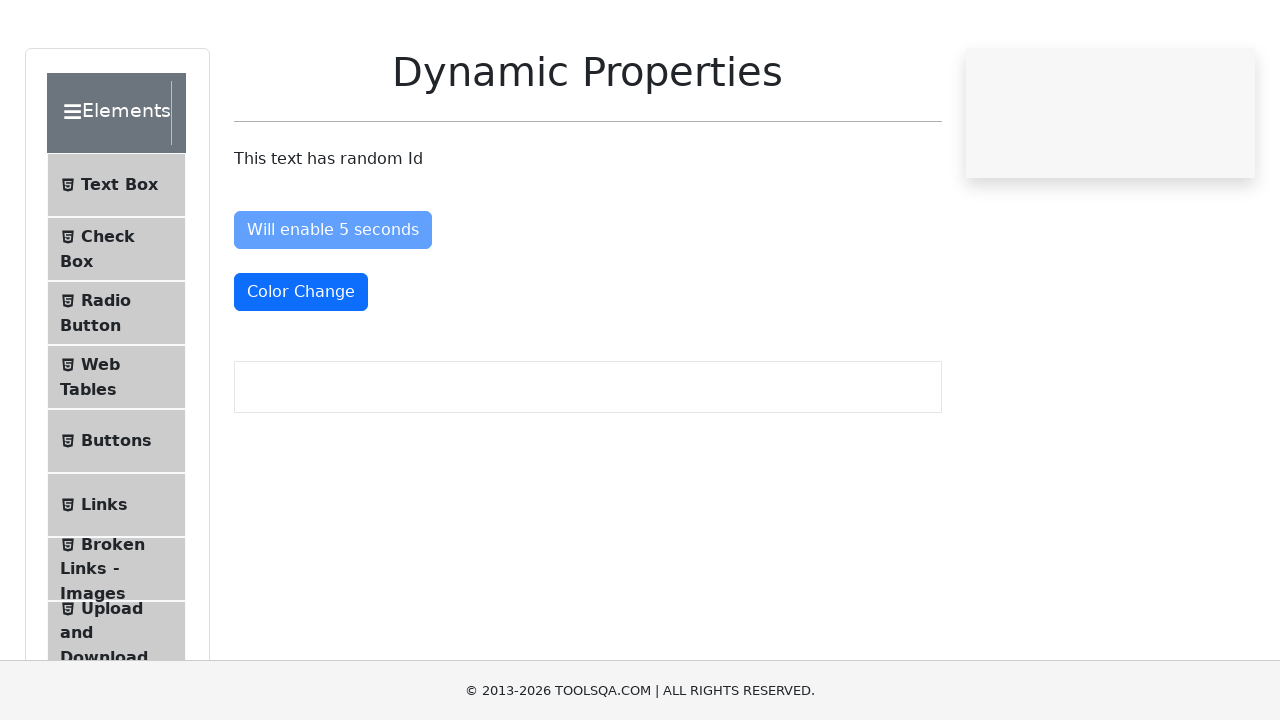

Color change button appeared on page
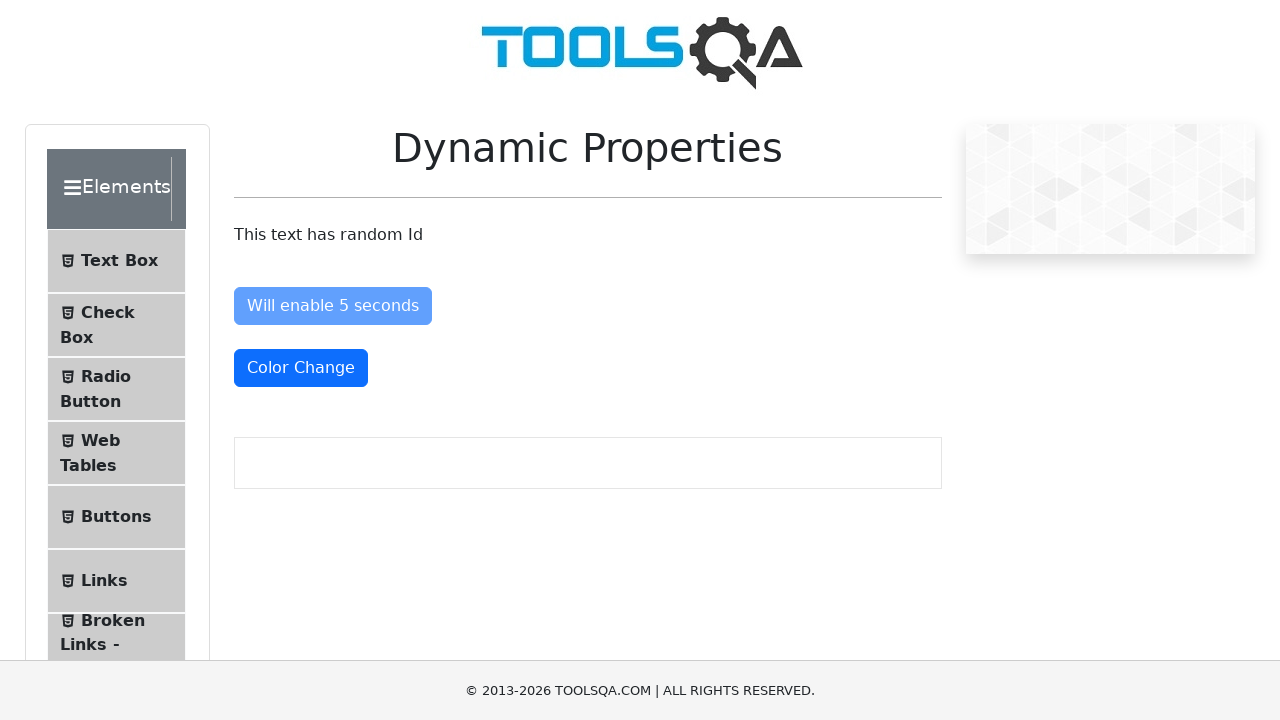

Button color changed to red as expected
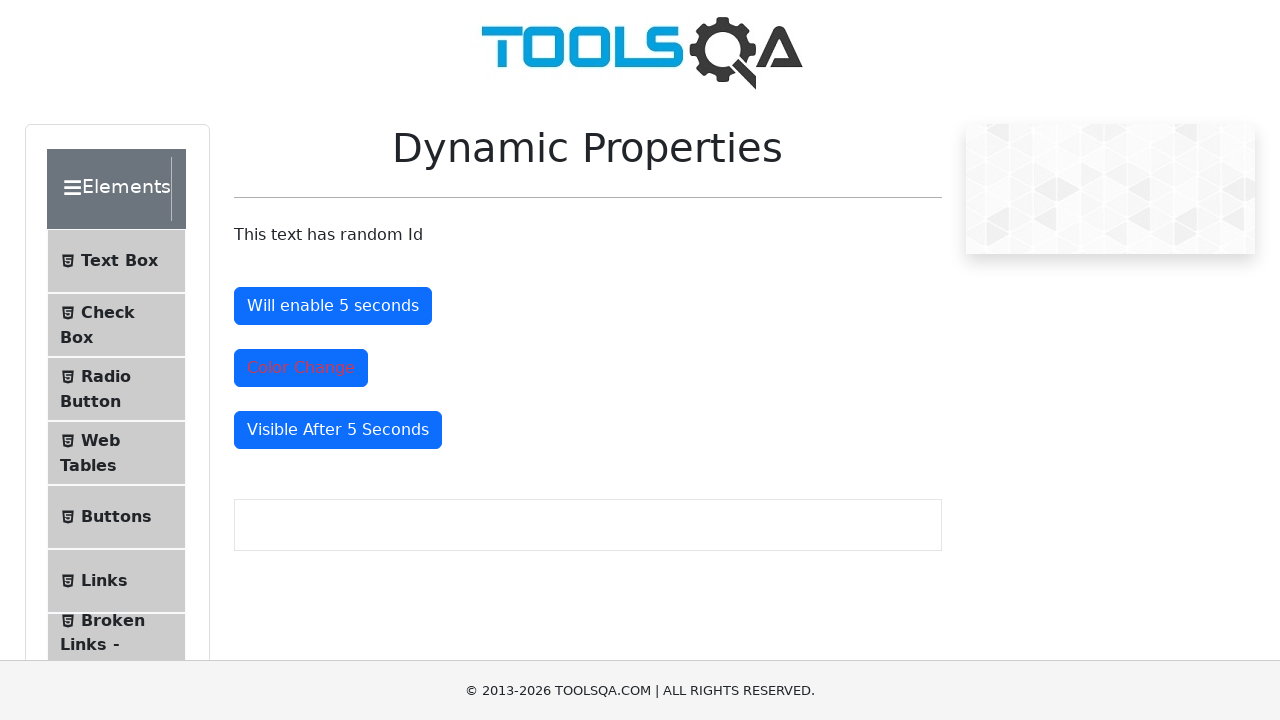

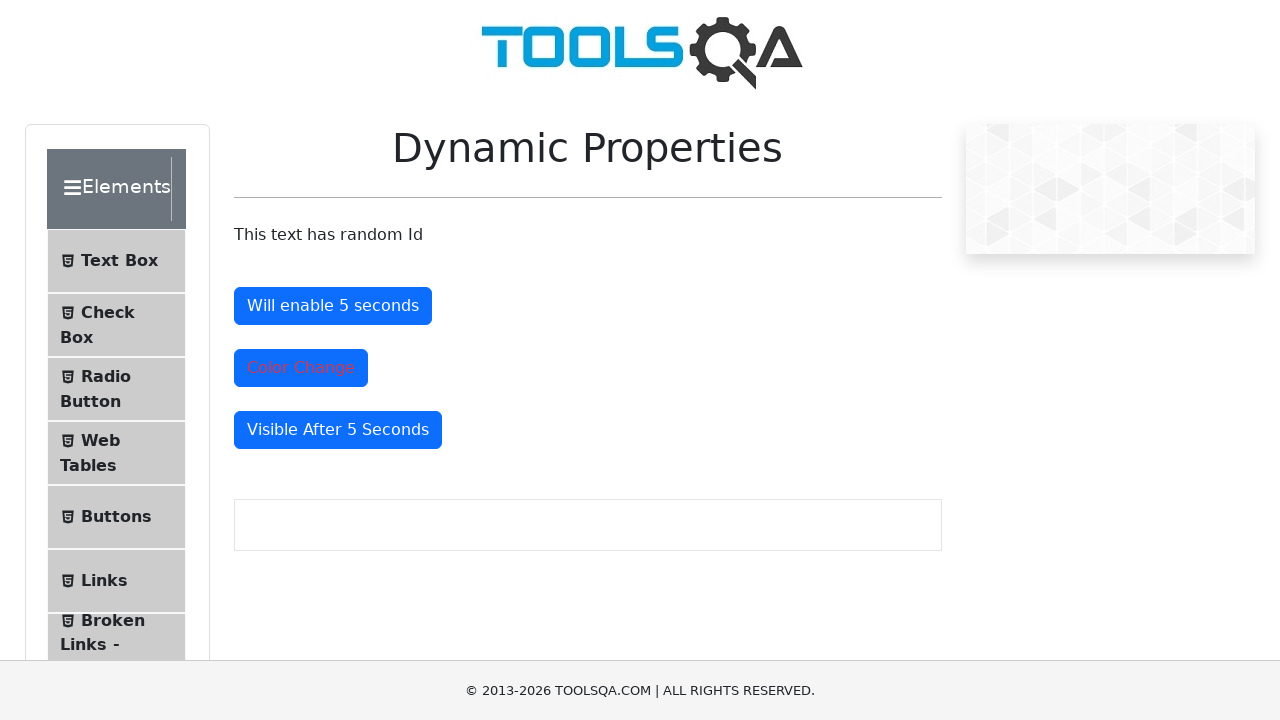